Tests handling of a confirmation JavaScript alert by clicking a button to trigger it and dismissing it with Cancel

Starting URL: https://training-support.net/webelements/alerts

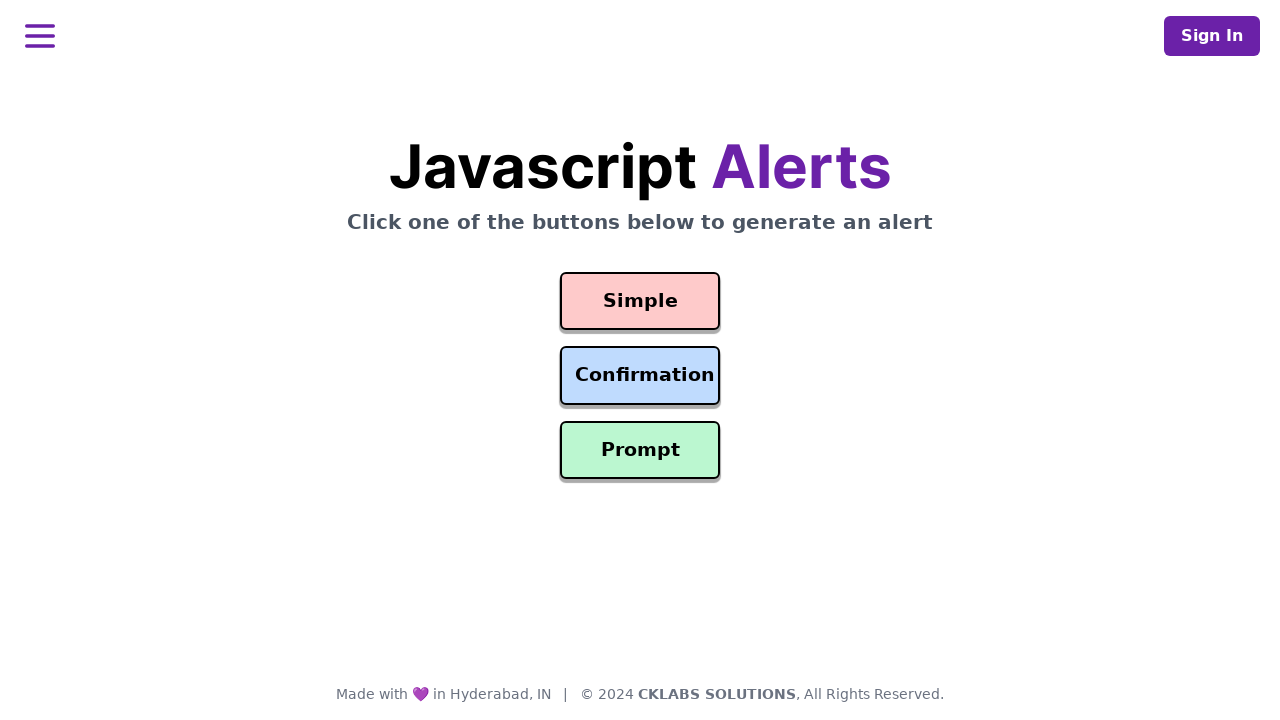

Set up dialog handler to dismiss confirmation alerts
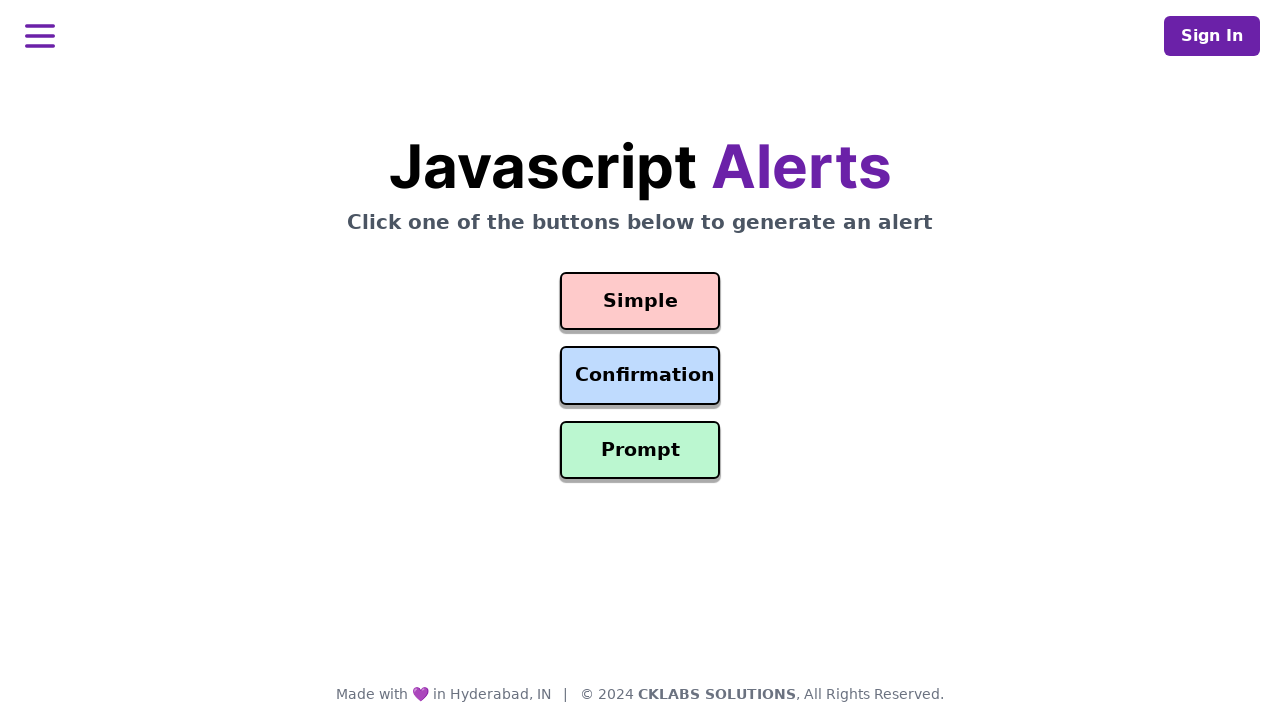

Clicked confirmation alert button at (640, 376) on #confirmation
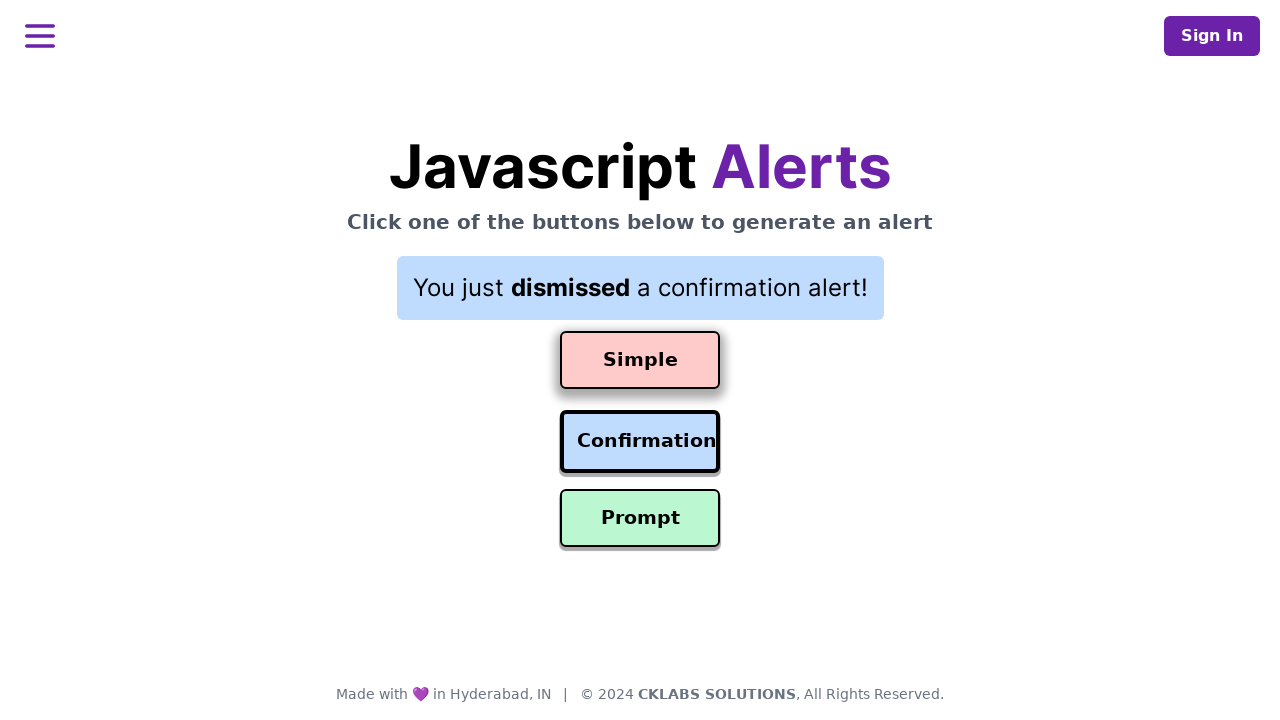

Waited 500ms for dialog to be processed
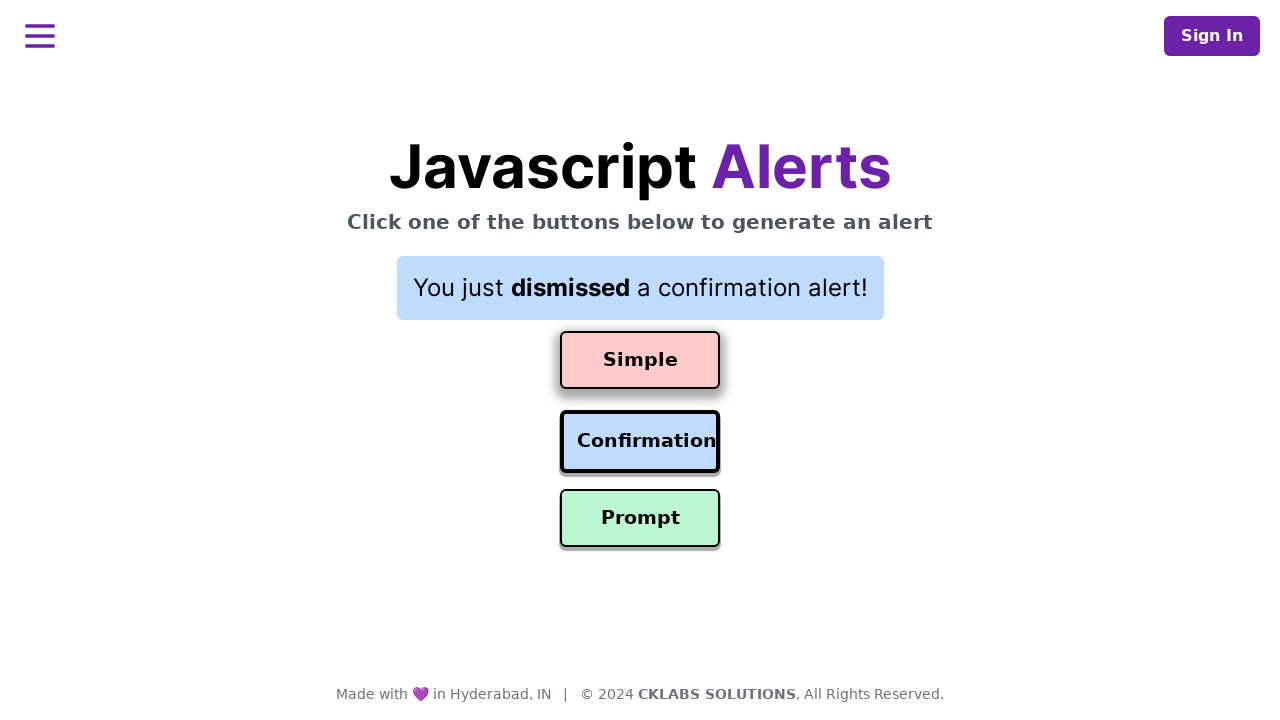

Retrieved result text: You just dismissed a confirmation alert!
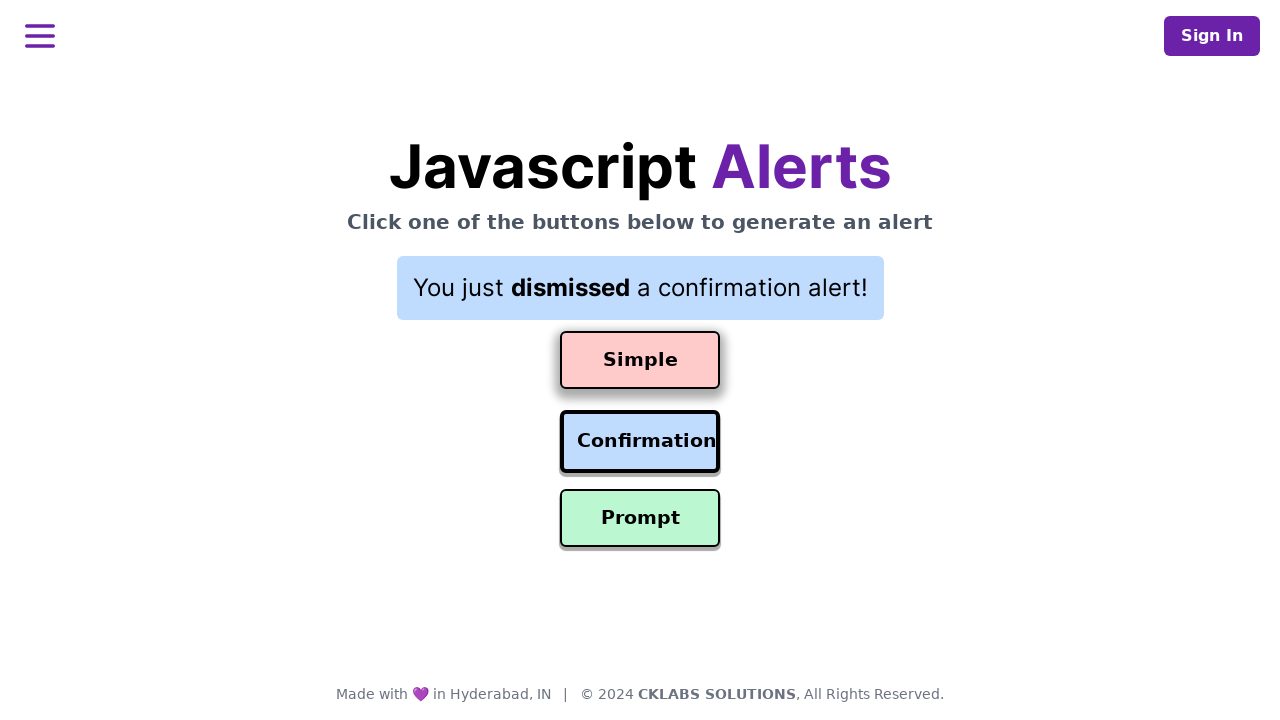

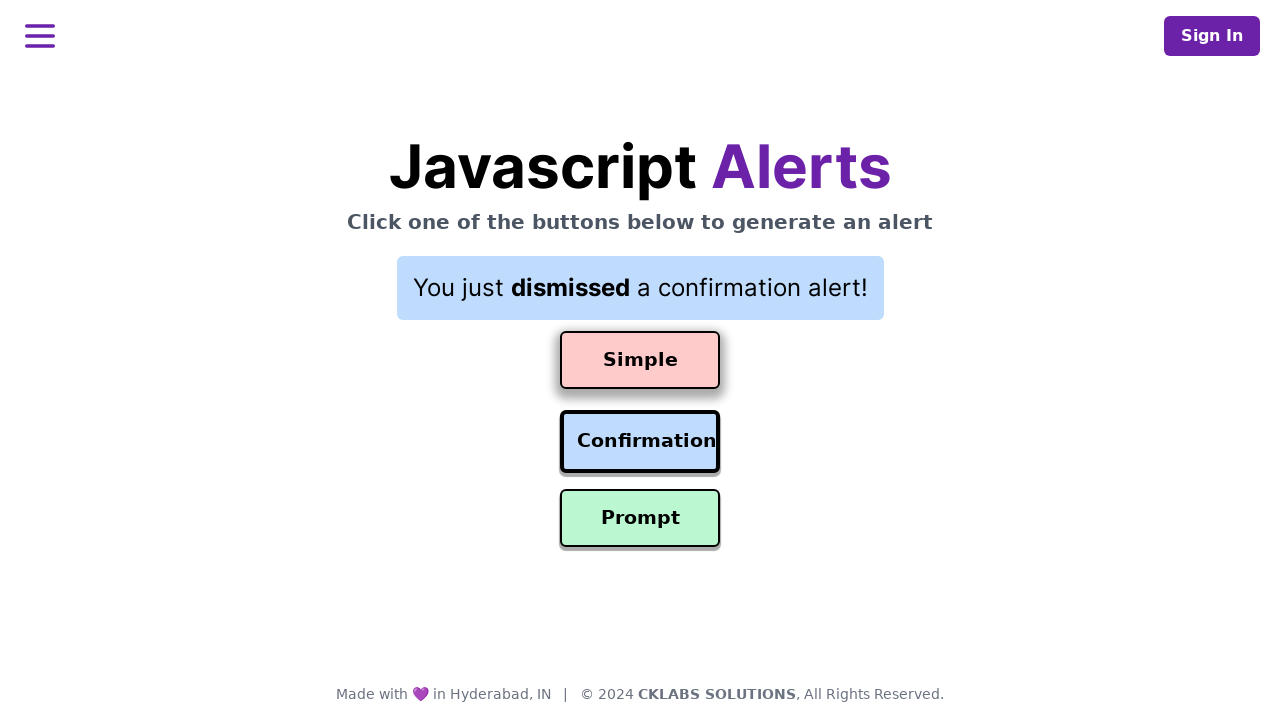